Tests broken link functionality on a demo QA site by clicking on a "Click Here for Broken Link" link to verify navigation behavior

Starting URL: https://demoqa.com/broken

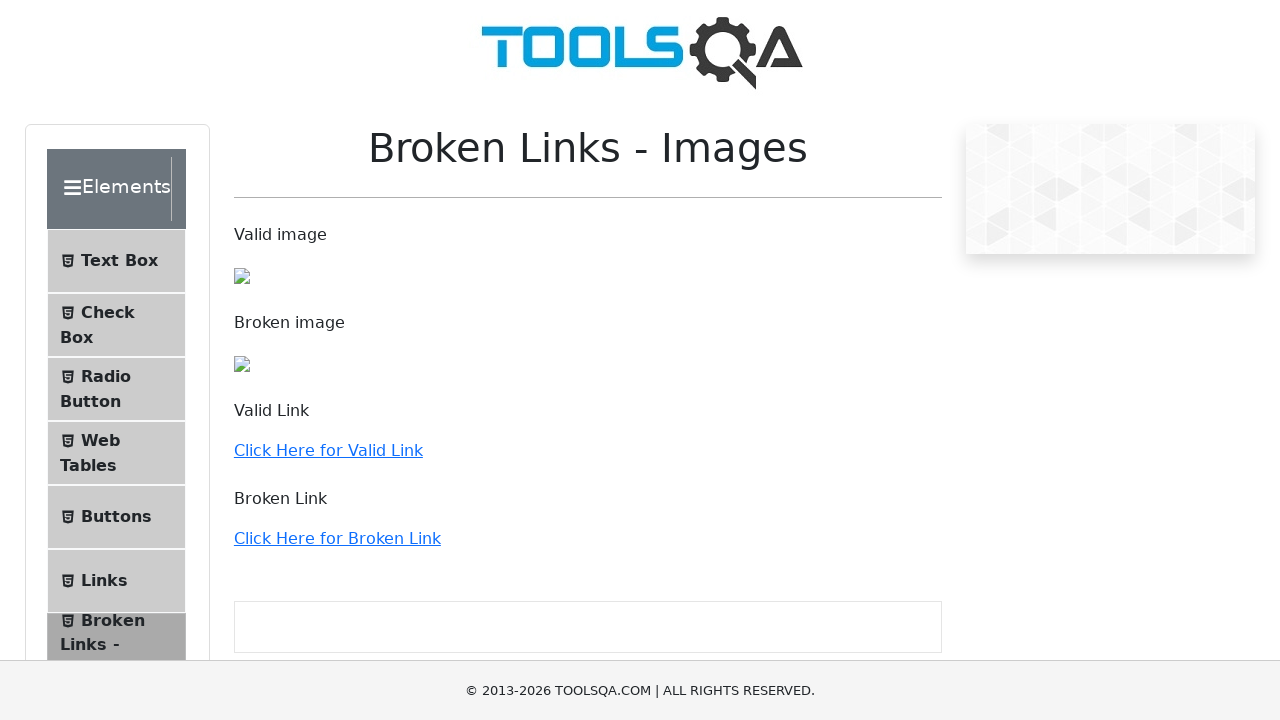

Clicked on 'Click Here for Broken Link' link at (337, 538) on xpath=//a[contains(text(),'Click Here for Broken Link')]
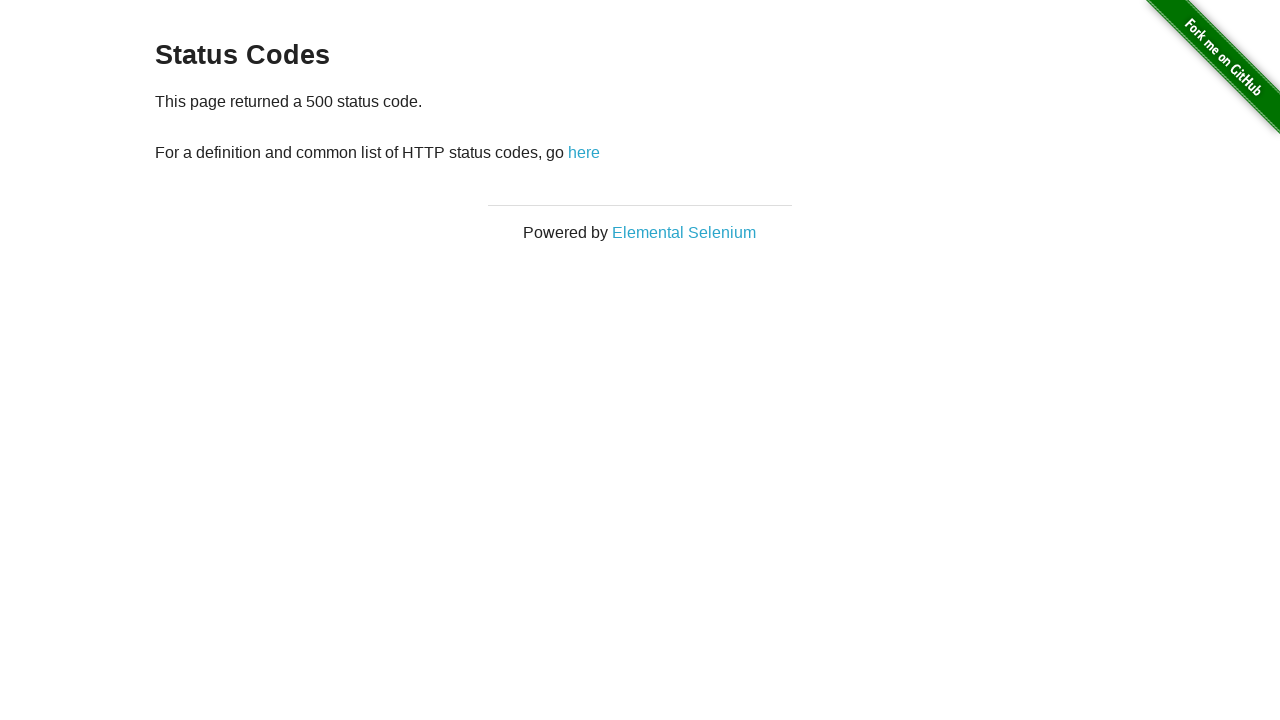

Waited for page navigation to complete
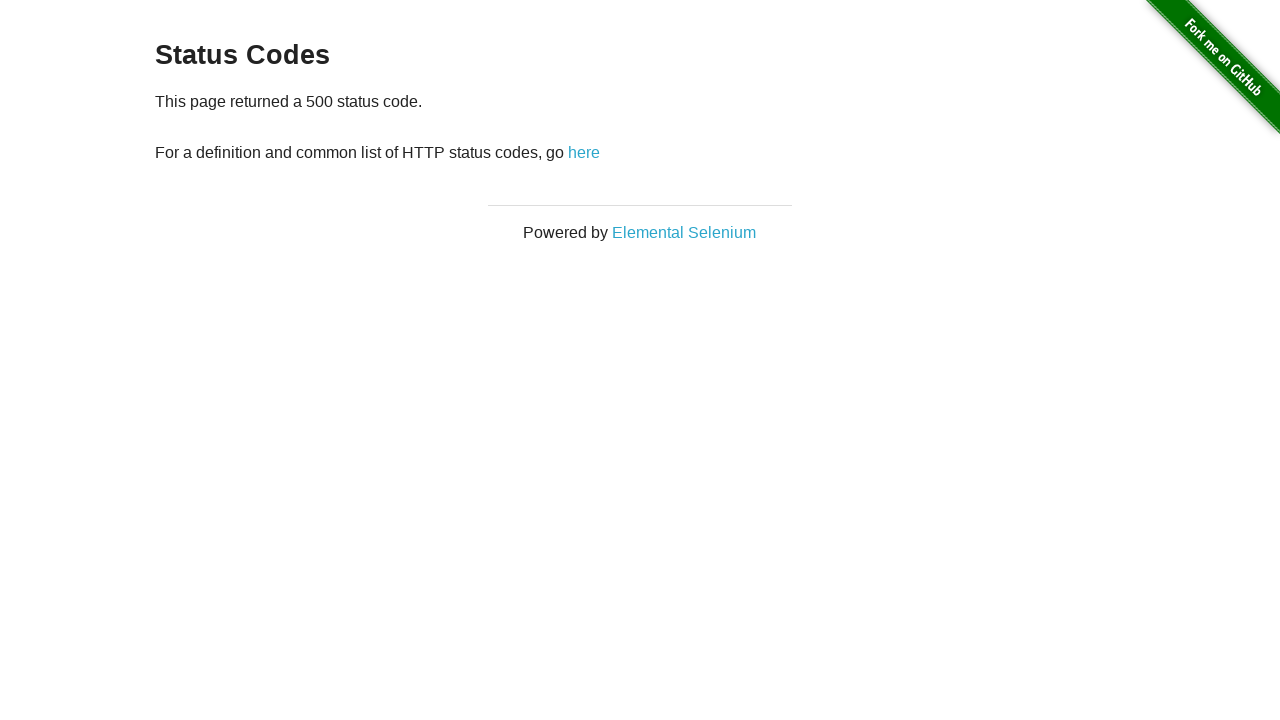

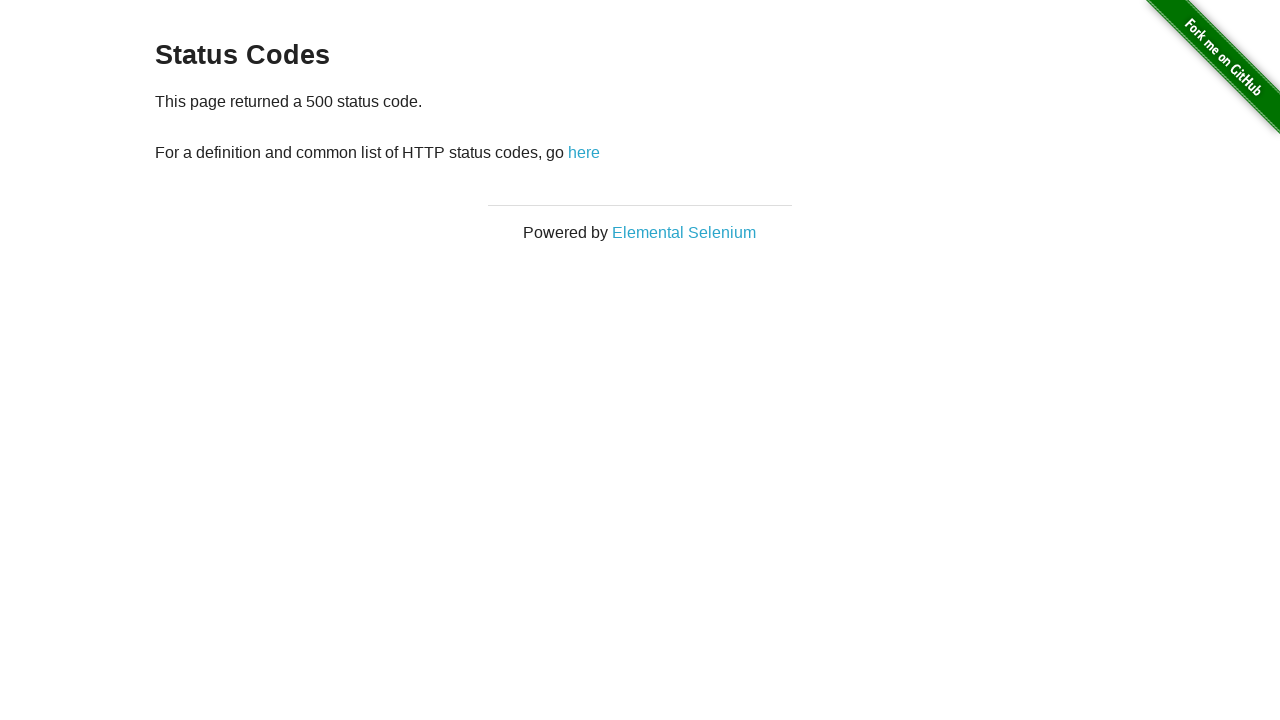